Tests dropdown menu functionality by clicking a dropdown button and selecting the Flipkart option from the dropdown menu

Starting URL: https://omayo.blogspot.com/

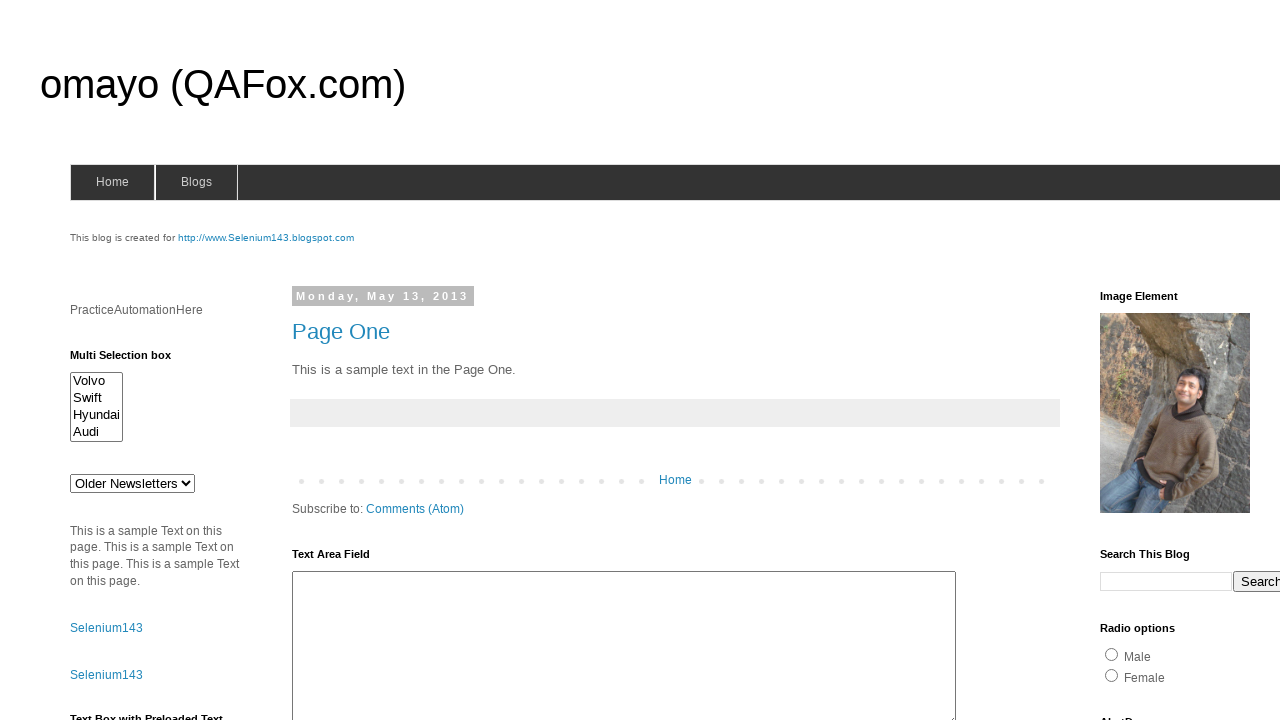

Clicked dropdown button to open menu at (1227, 360) on .dropbtn
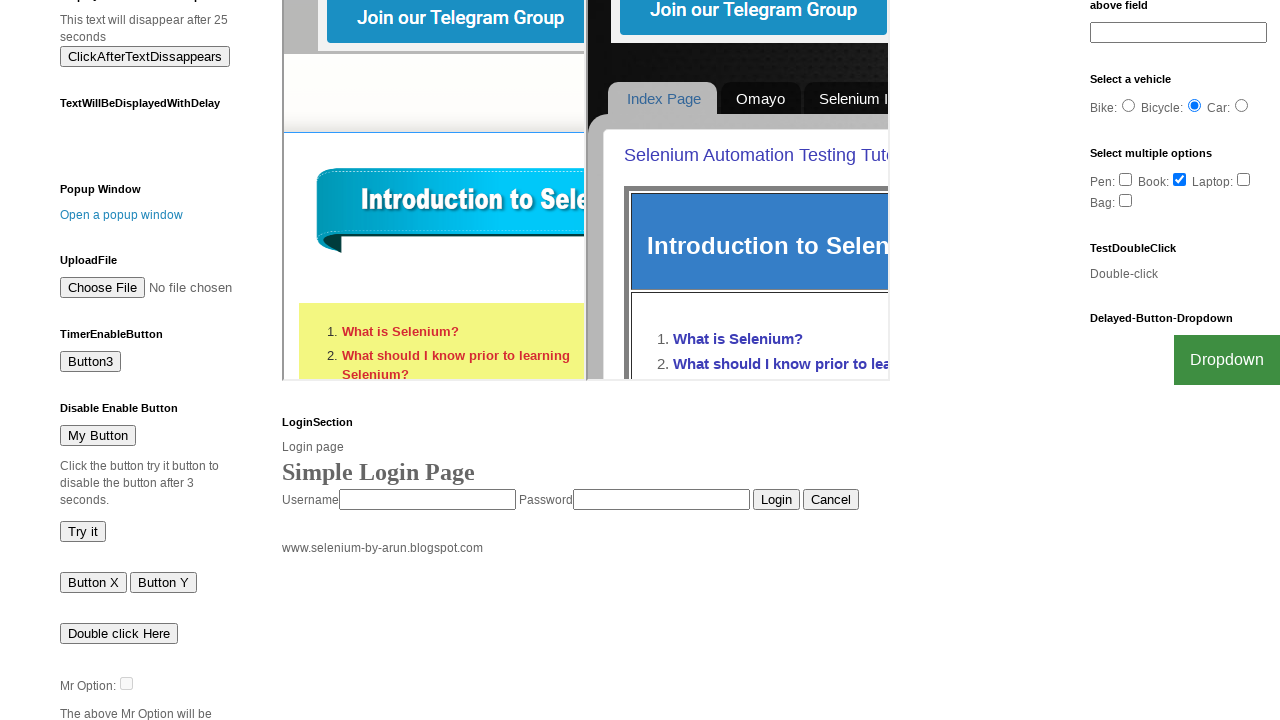

Flipkart option appeared in dropdown menu
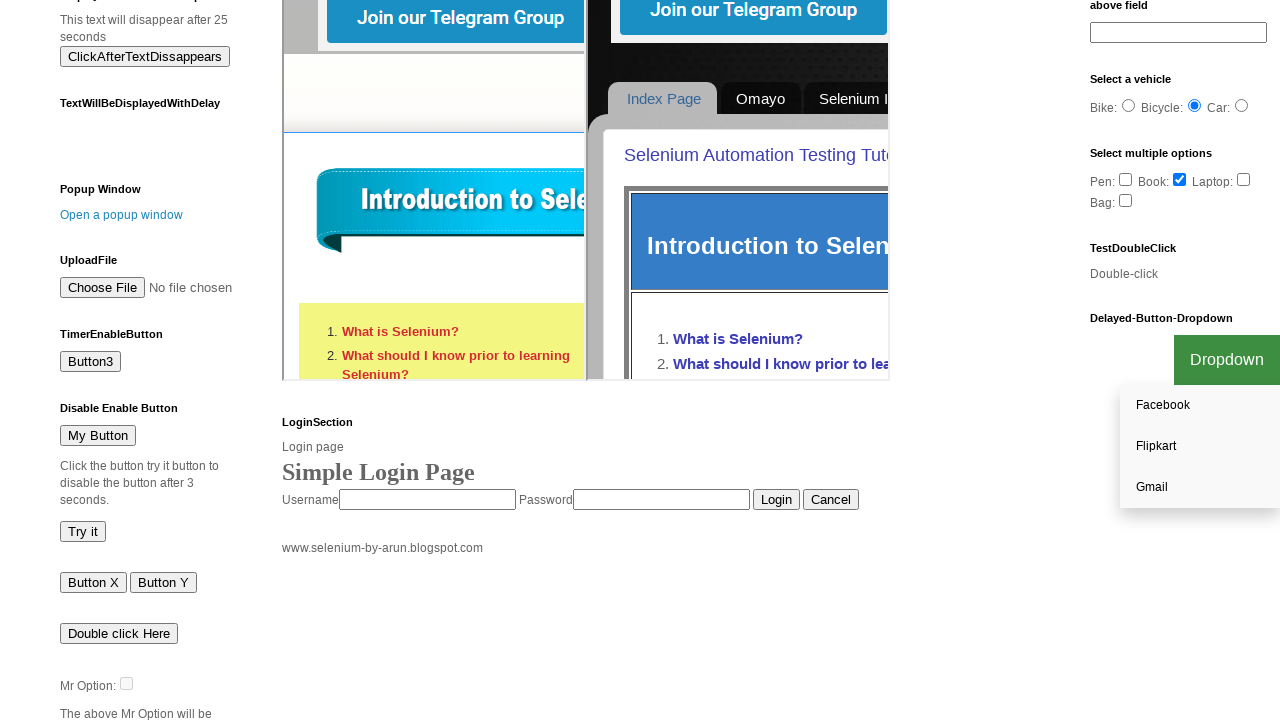

Clicked Flipkart option from dropdown menu at (1200, 447) on text=Flipkart
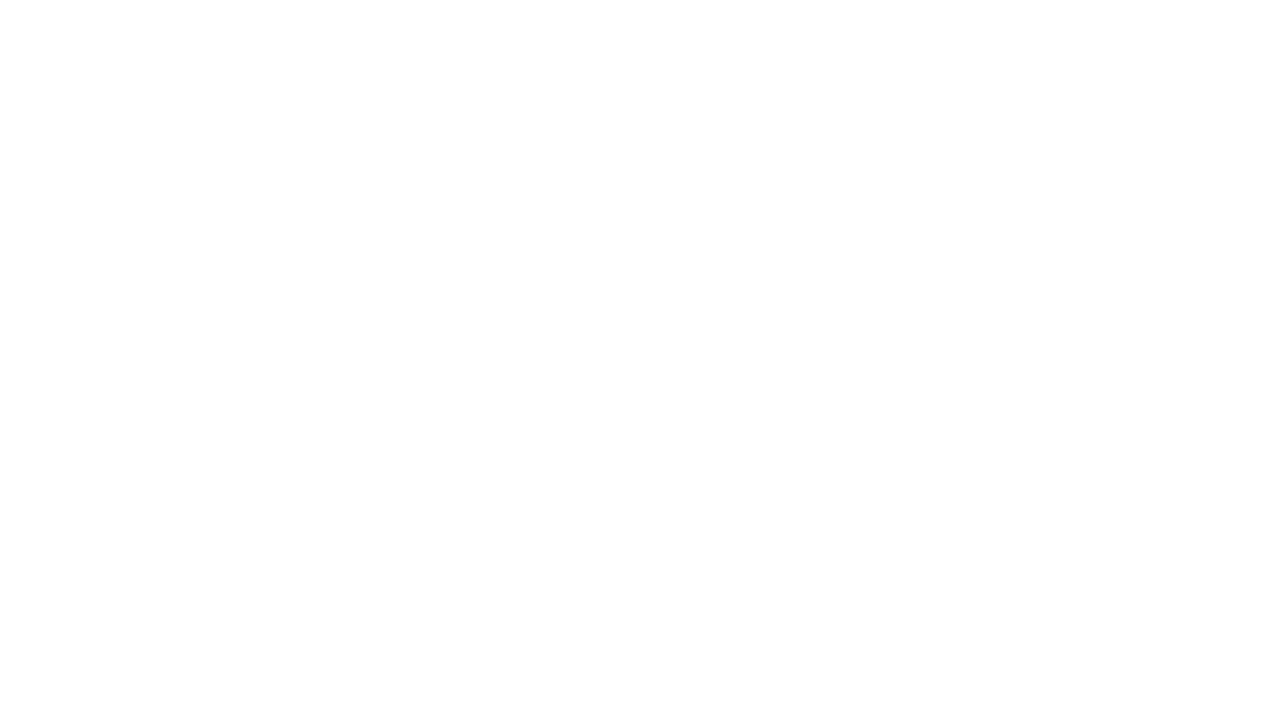

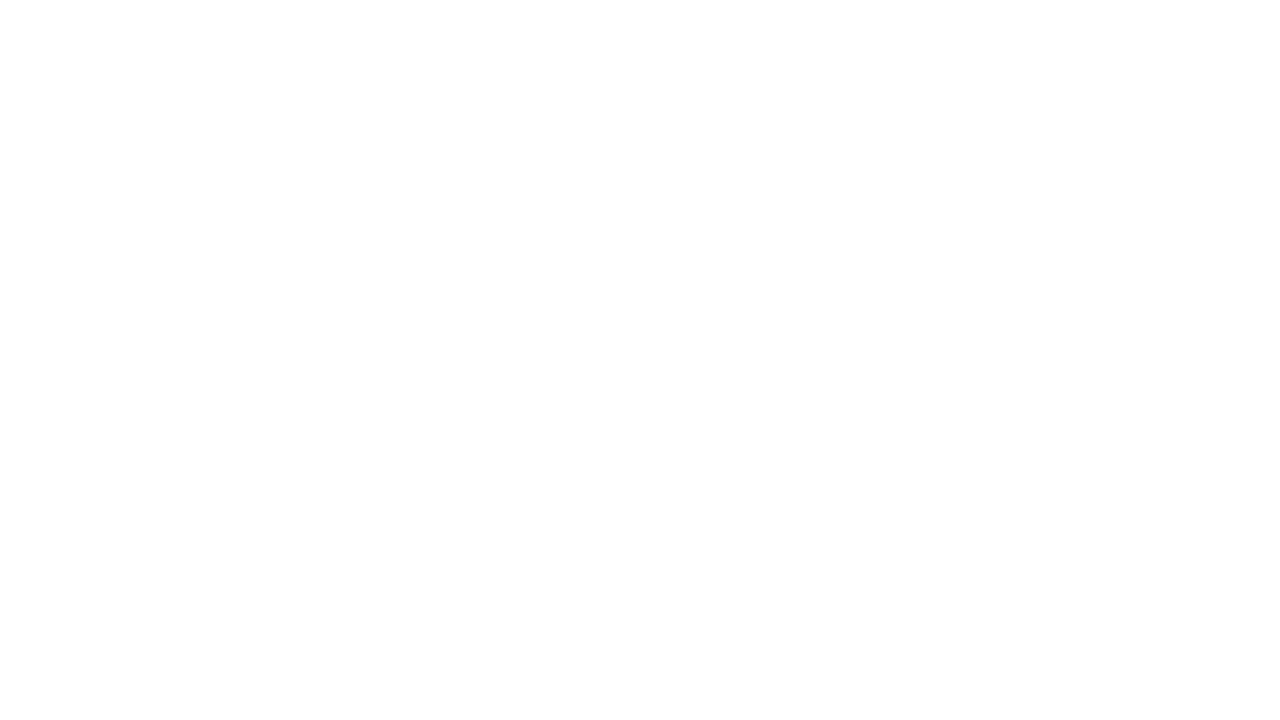